Tests clearing the complete state of all items by checking and unchecking toggle all

Starting URL: https://demo.playwright.dev/todomvc

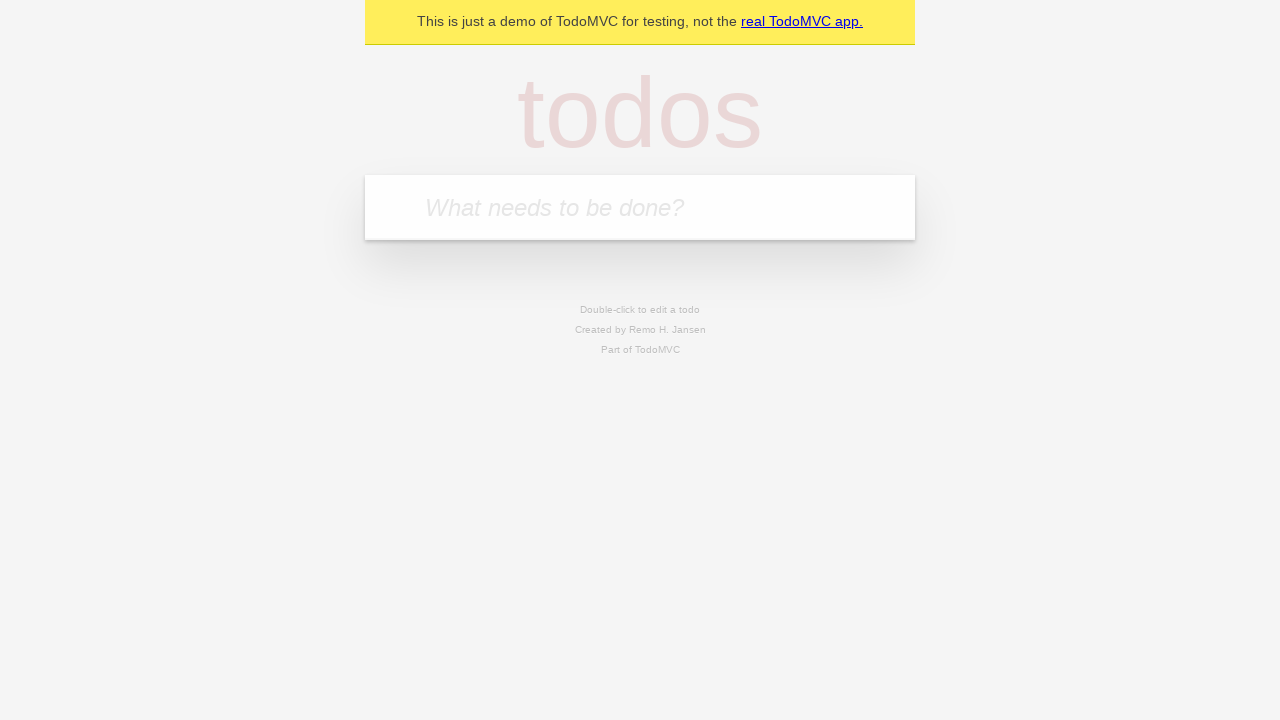

Filled input field with first todo 'buy some cheese' on internal:attr=[placeholder="What needs to be done?"i]
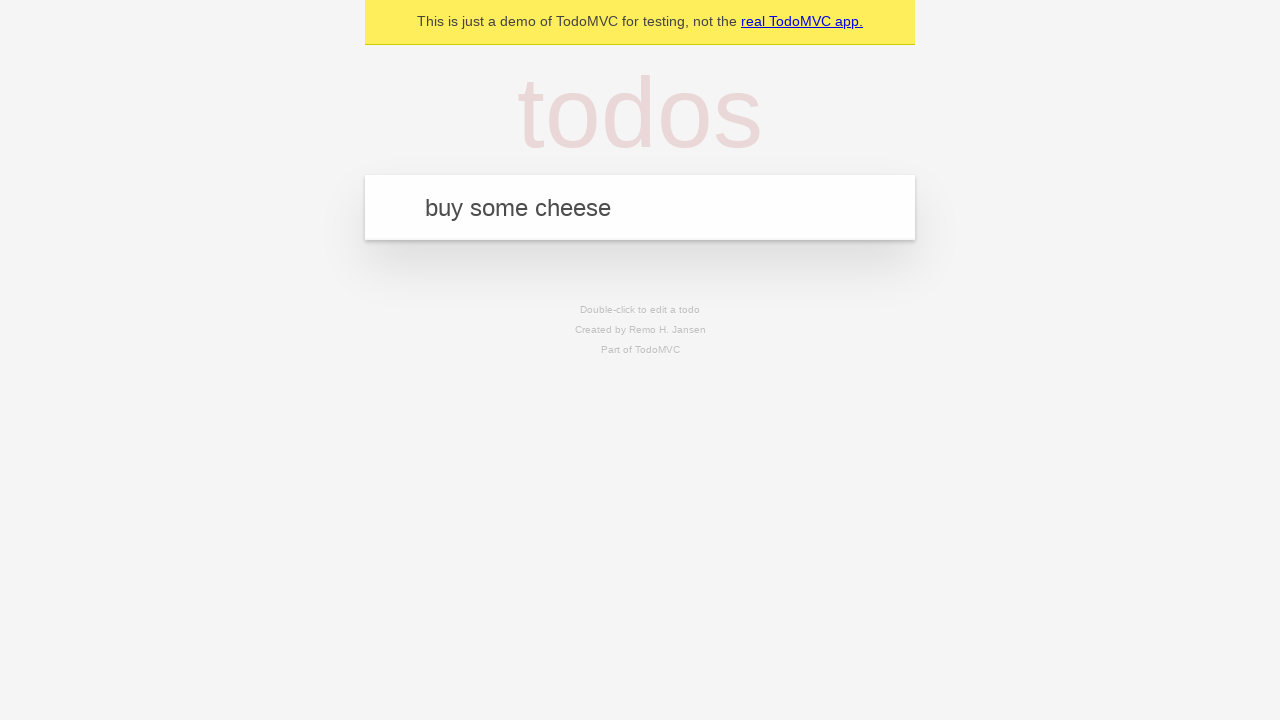

Pressed Enter to create first todo on internal:attr=[placeholder="What needs to be done?"i]
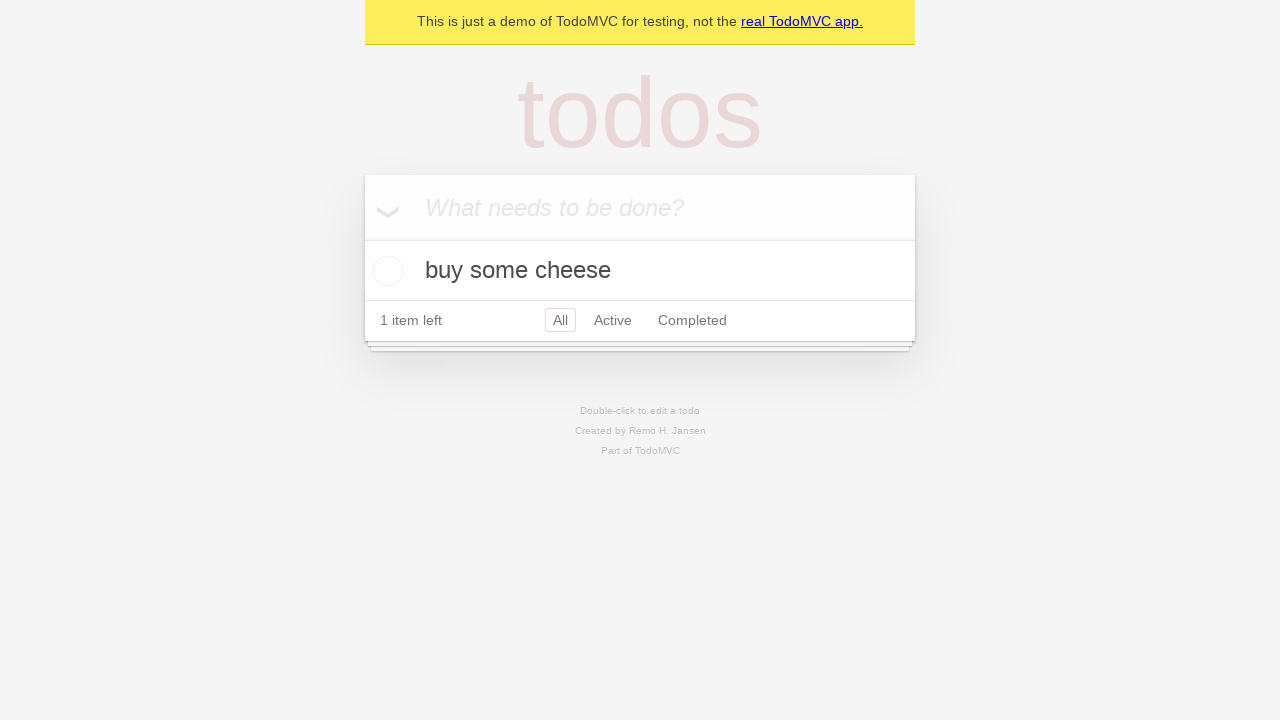

Filled input field with second todo 'feed the cat' on internal:attr=[placeholder="What needs to be done?"i]
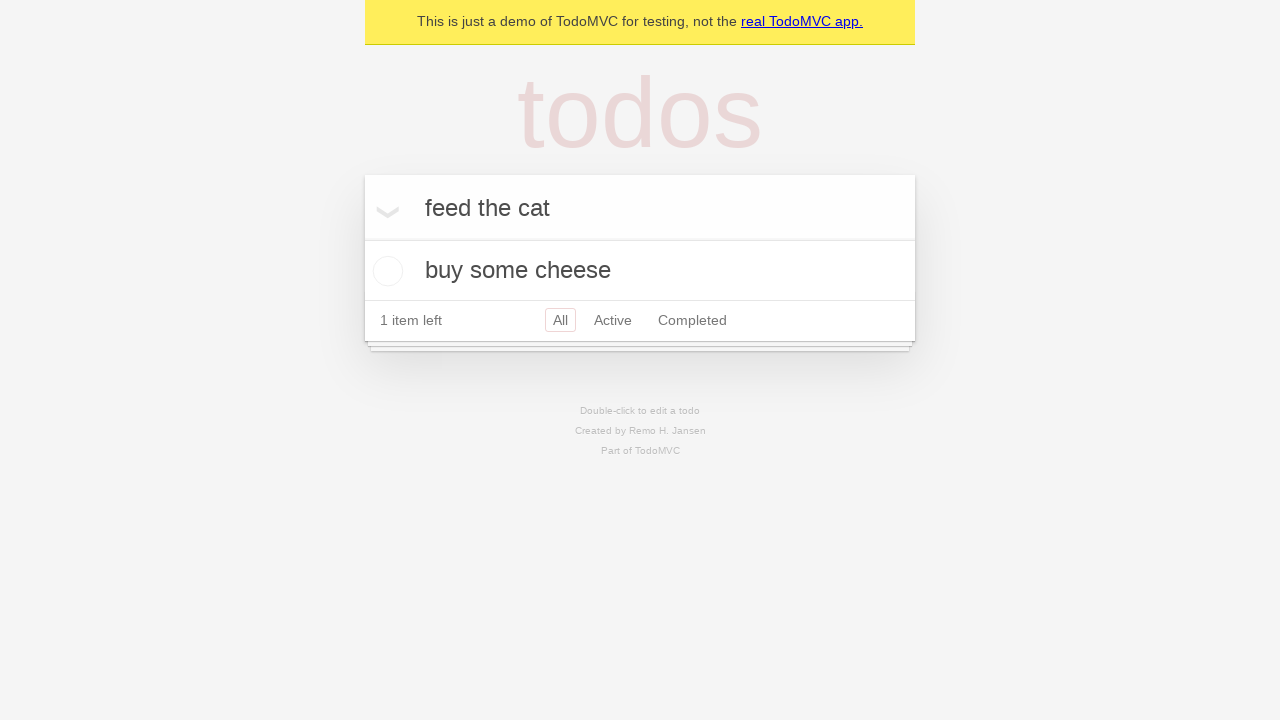

Pressed Enter to create second todo on internal:attr=[placeholder="What needs to be done?"i]
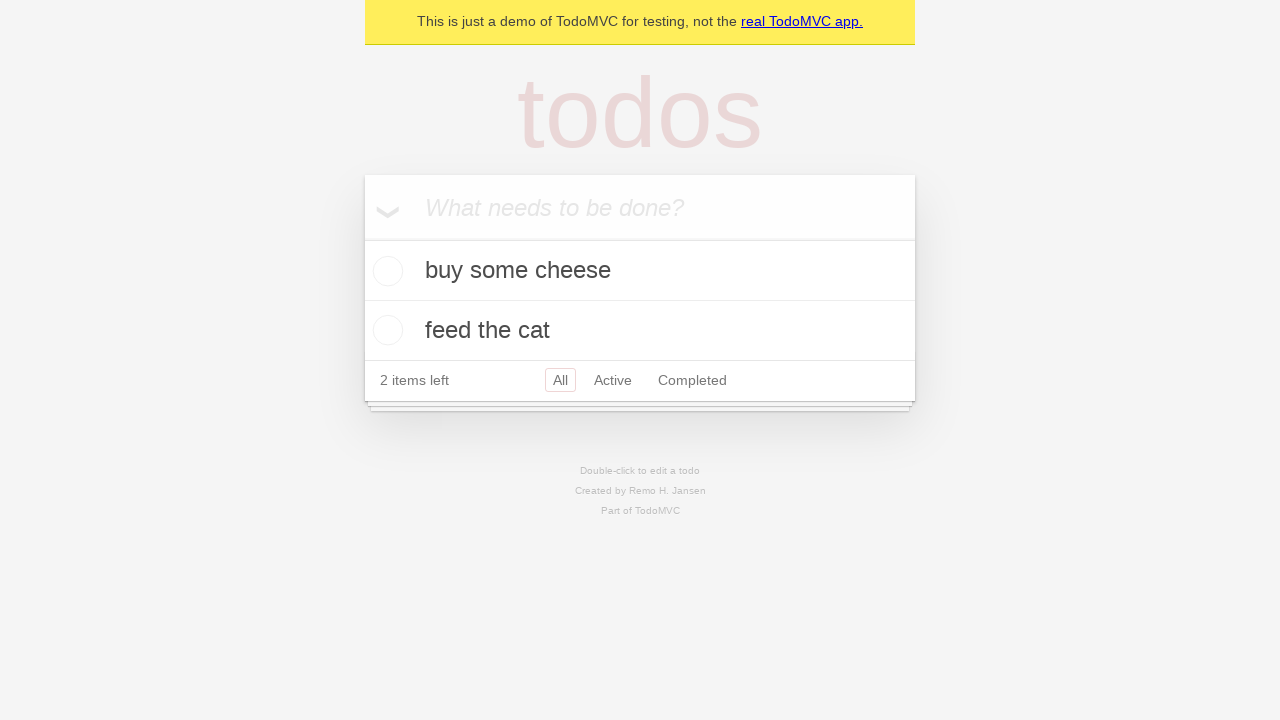

Filled input field with third todo 'book a doctors appointment' on internal:attr=[placeholder="What needs to be done?"i]
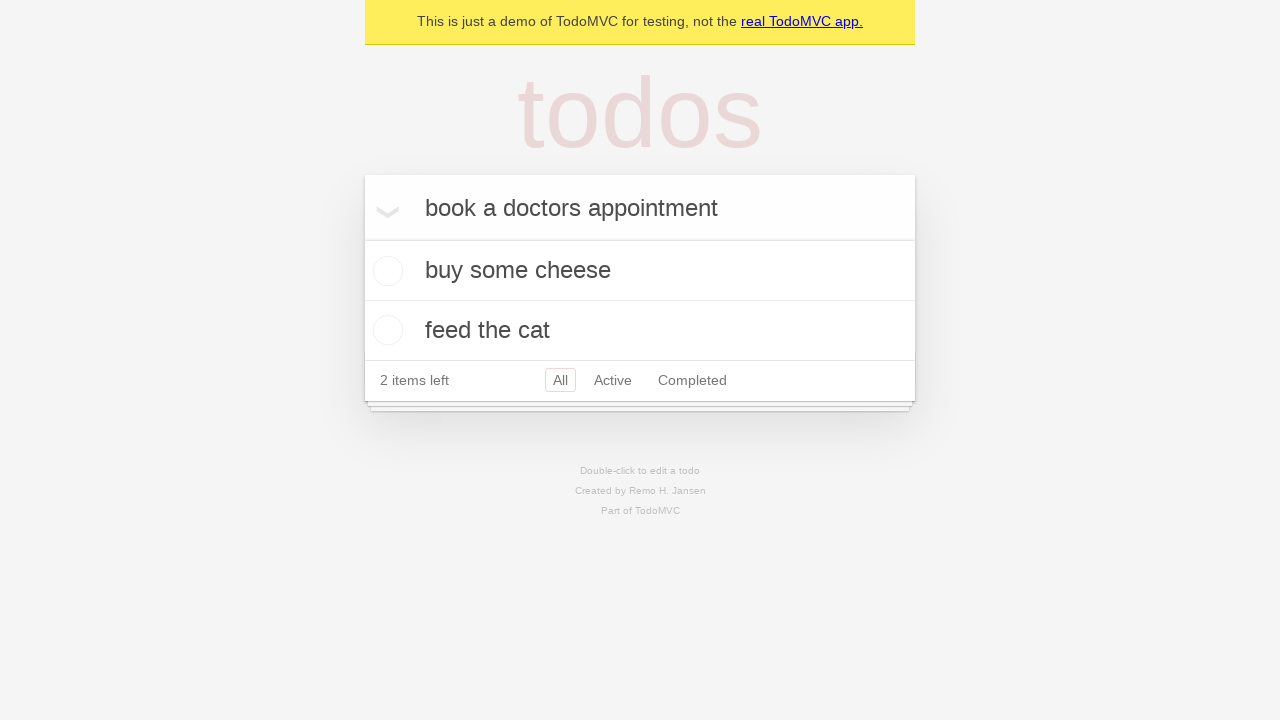

Pressed Enter to create third todo on internal:attr=[placeholder="What needs to be done?"i]
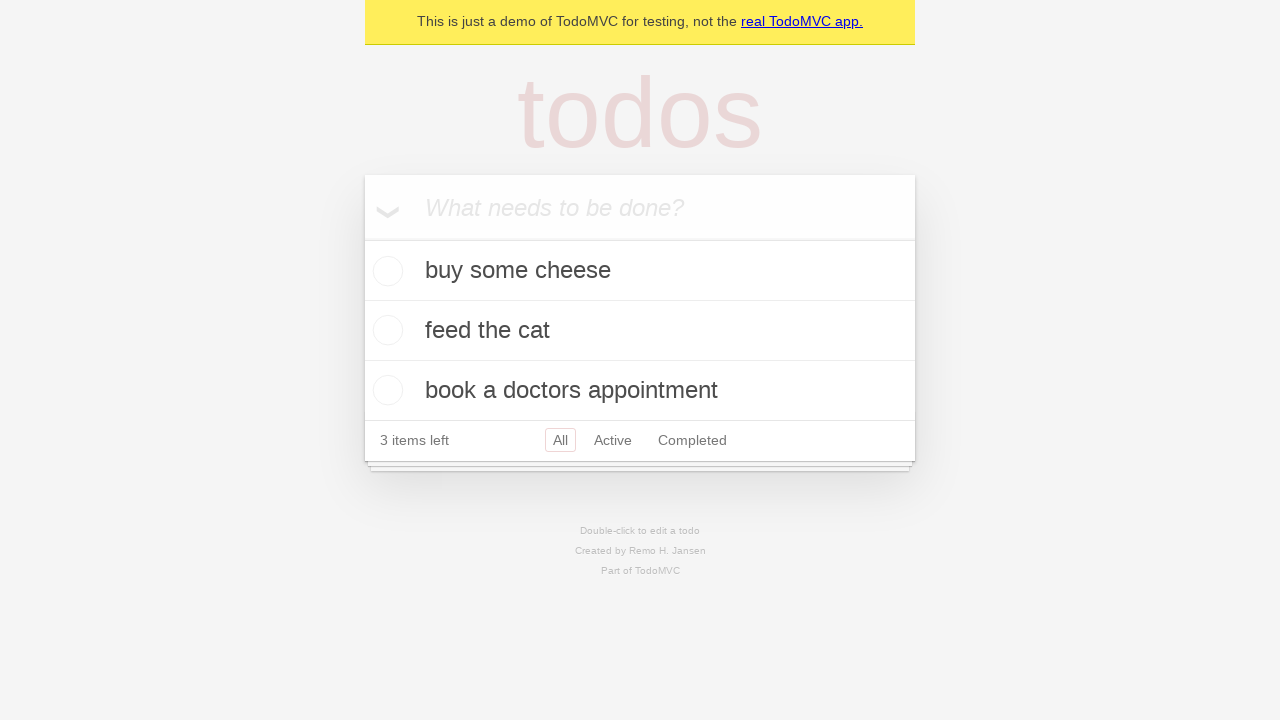

Checked toggle all to mark all todos as complete at (362, 238) on internal:label="Mark all as complete"i
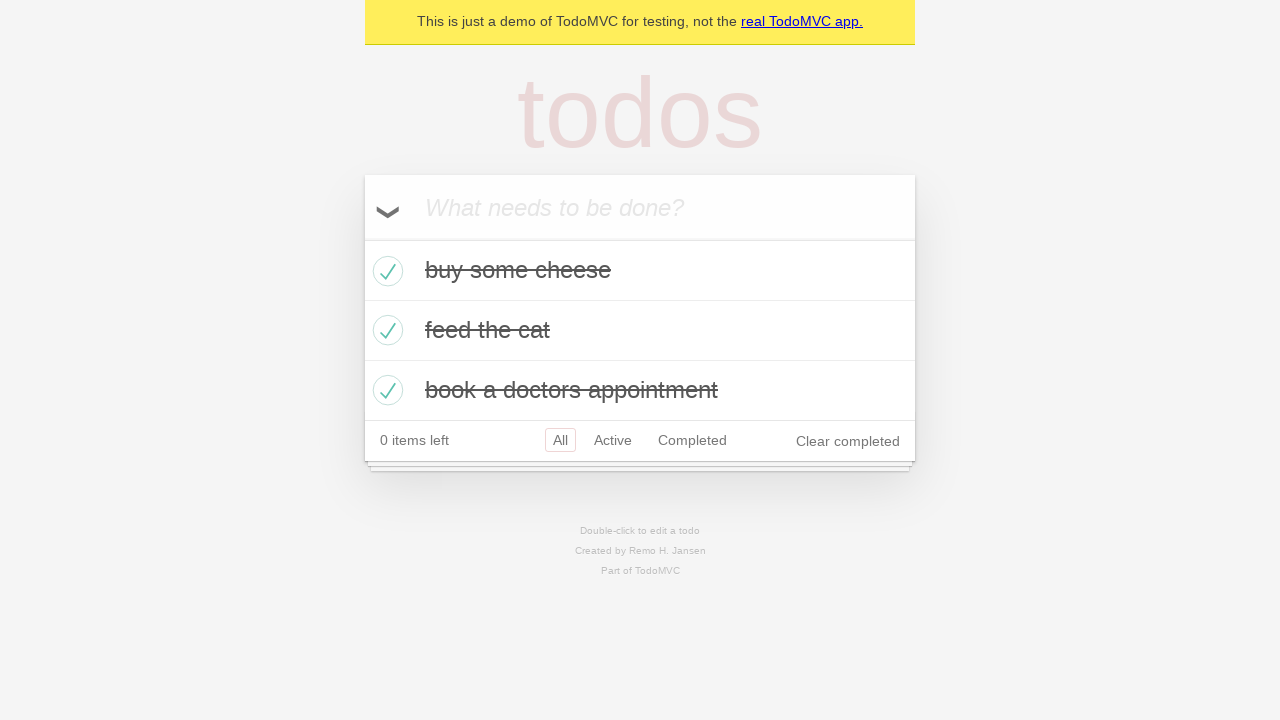

Unchecked toggle all to clear complete state of all todos at (362, 238) on internal:label="Mark all as complete"i
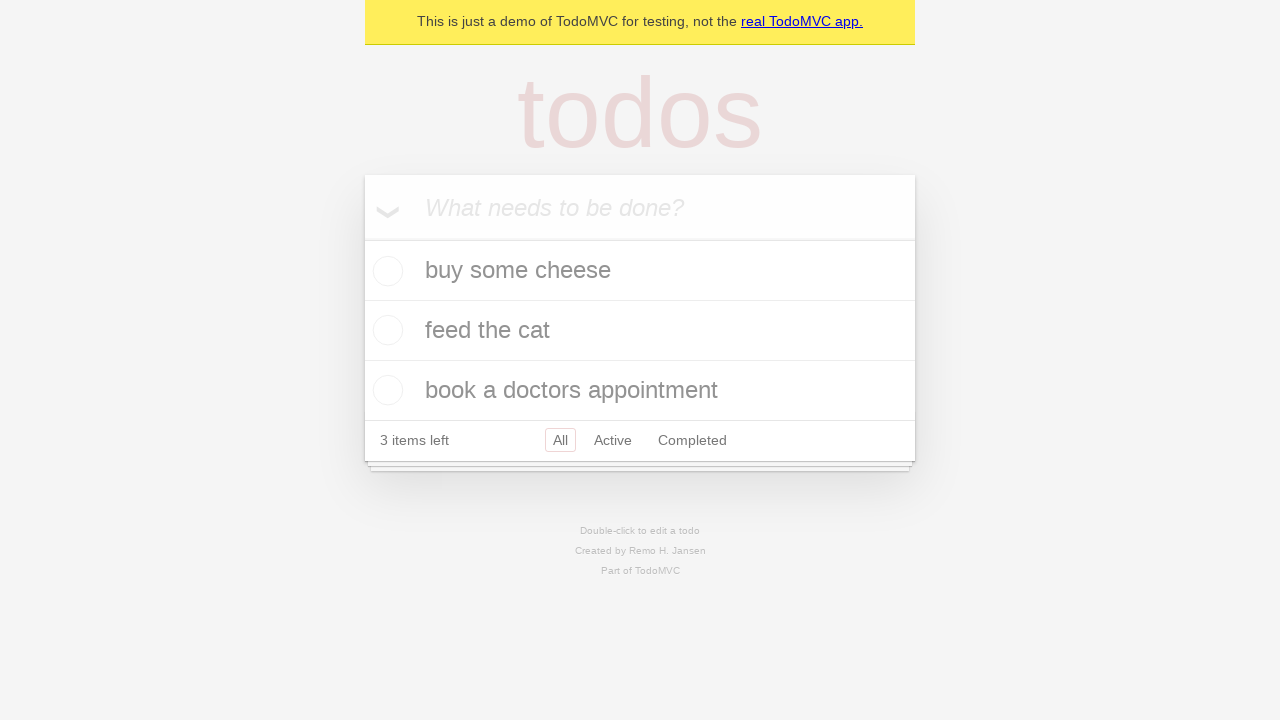

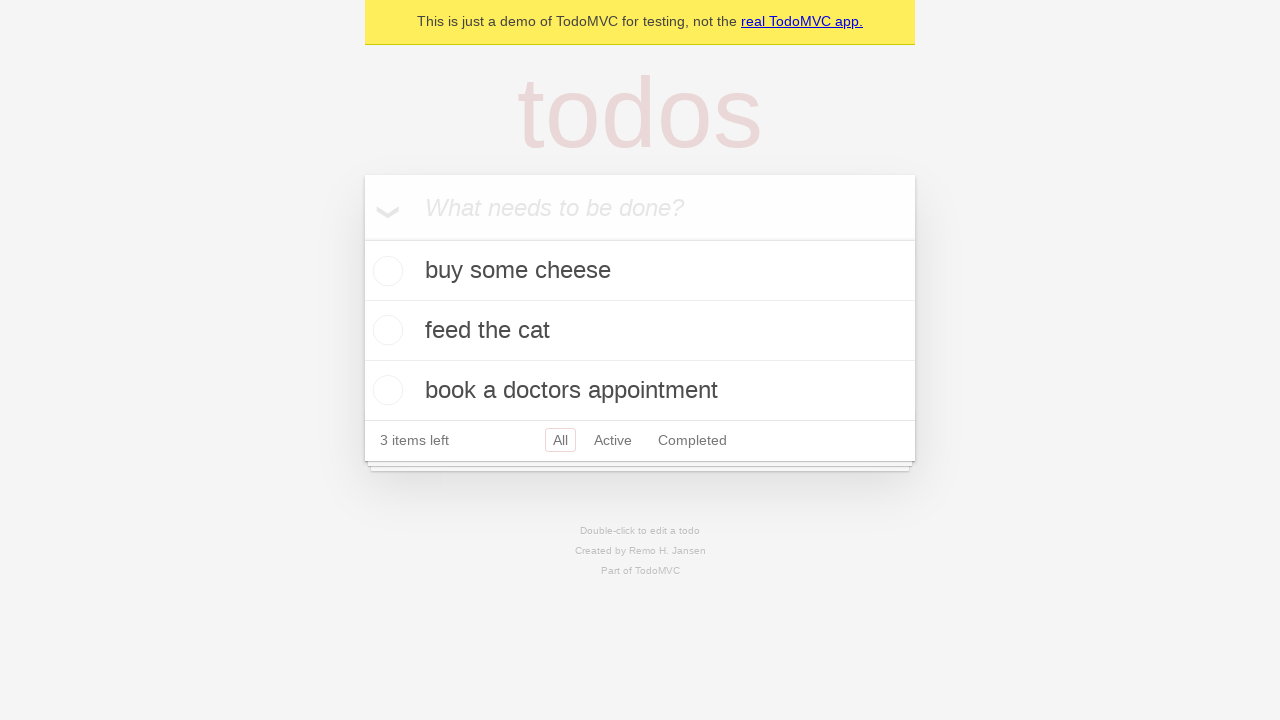